Tests drag and drop functionality on jQueryUI demo page by dragging a draggable element onto a droppable target within an iframe

Starting URL: http://jqueryui.com/droppable/

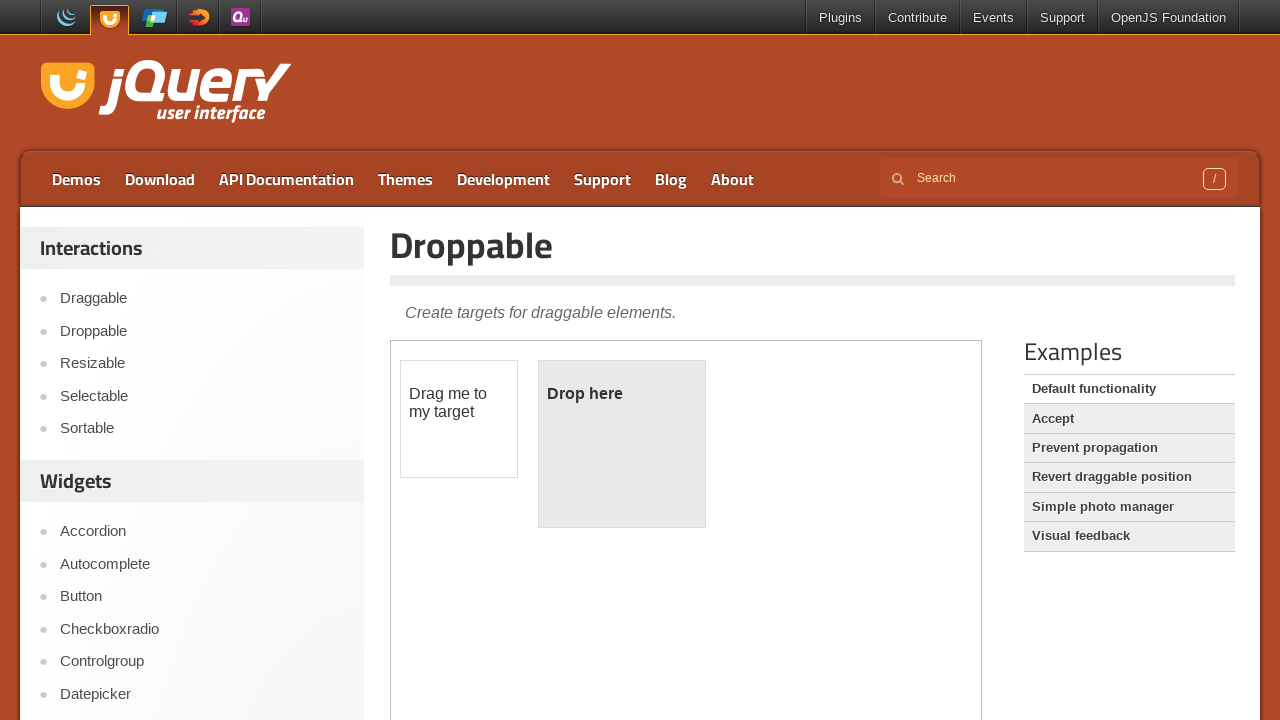

Located the iframe containing the drag and drop demo
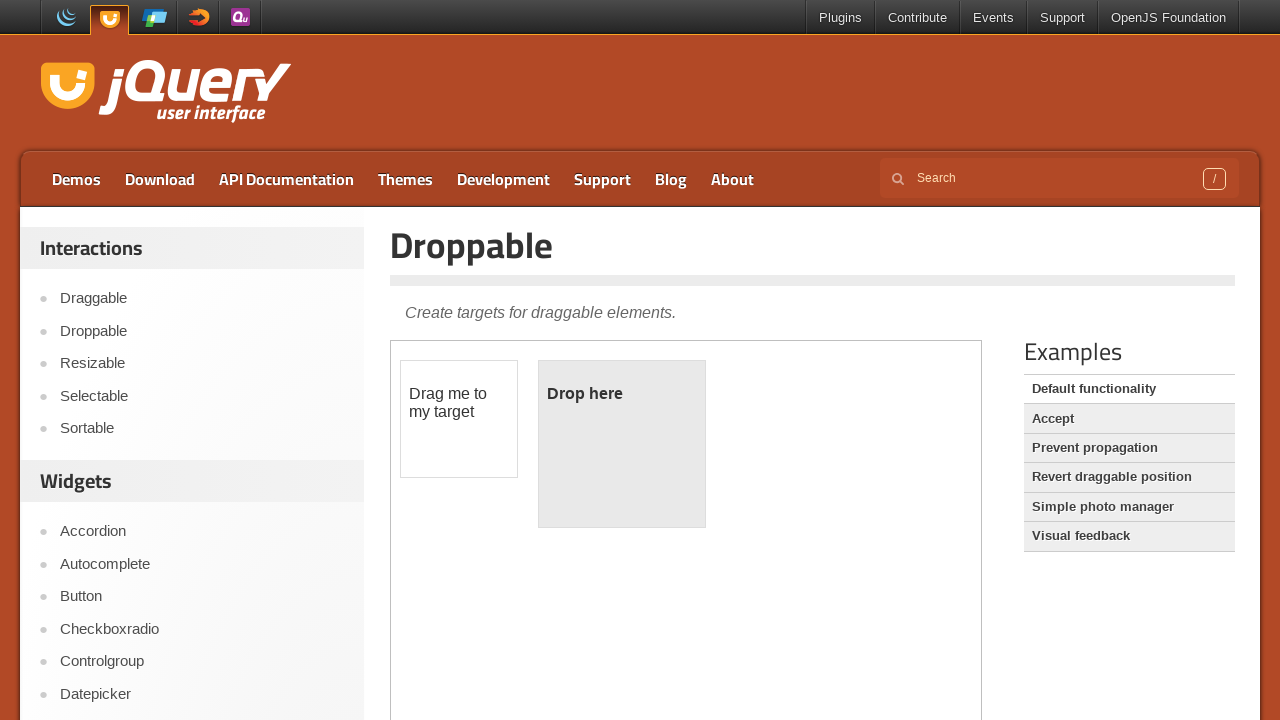

Located the draggable element with id 'draggable'
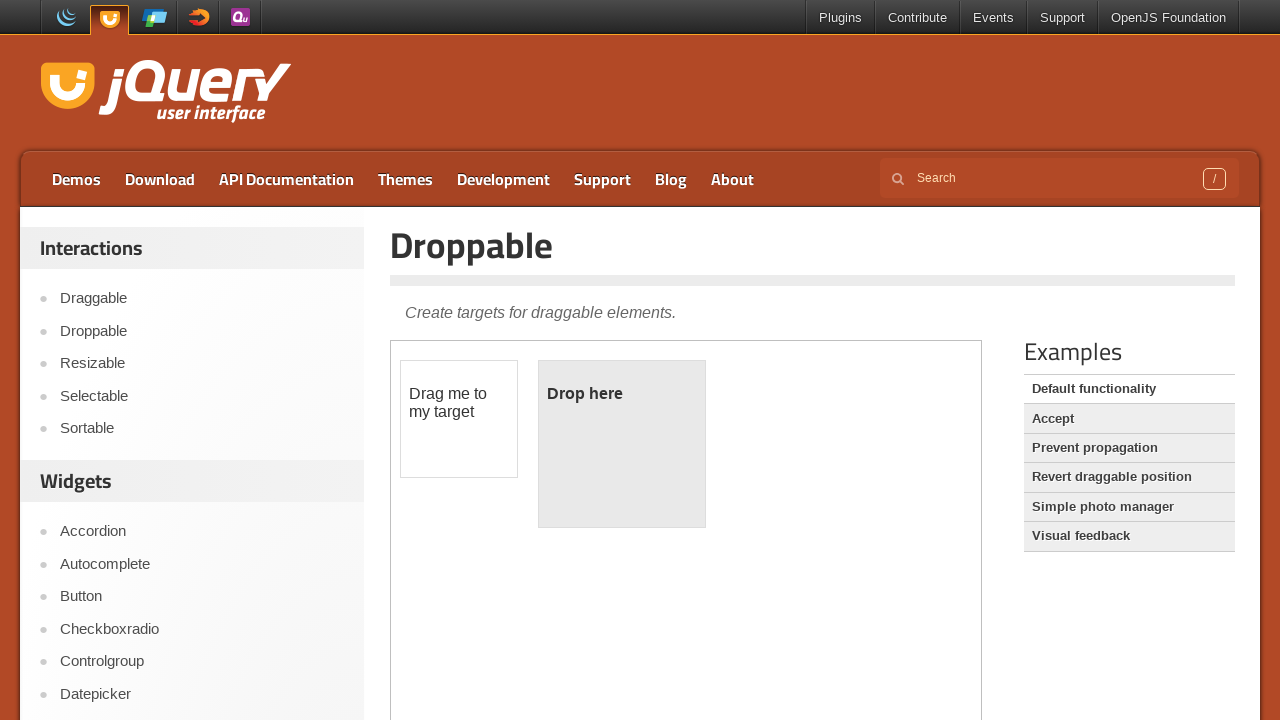

Located the droppable target element with id 'droppable'
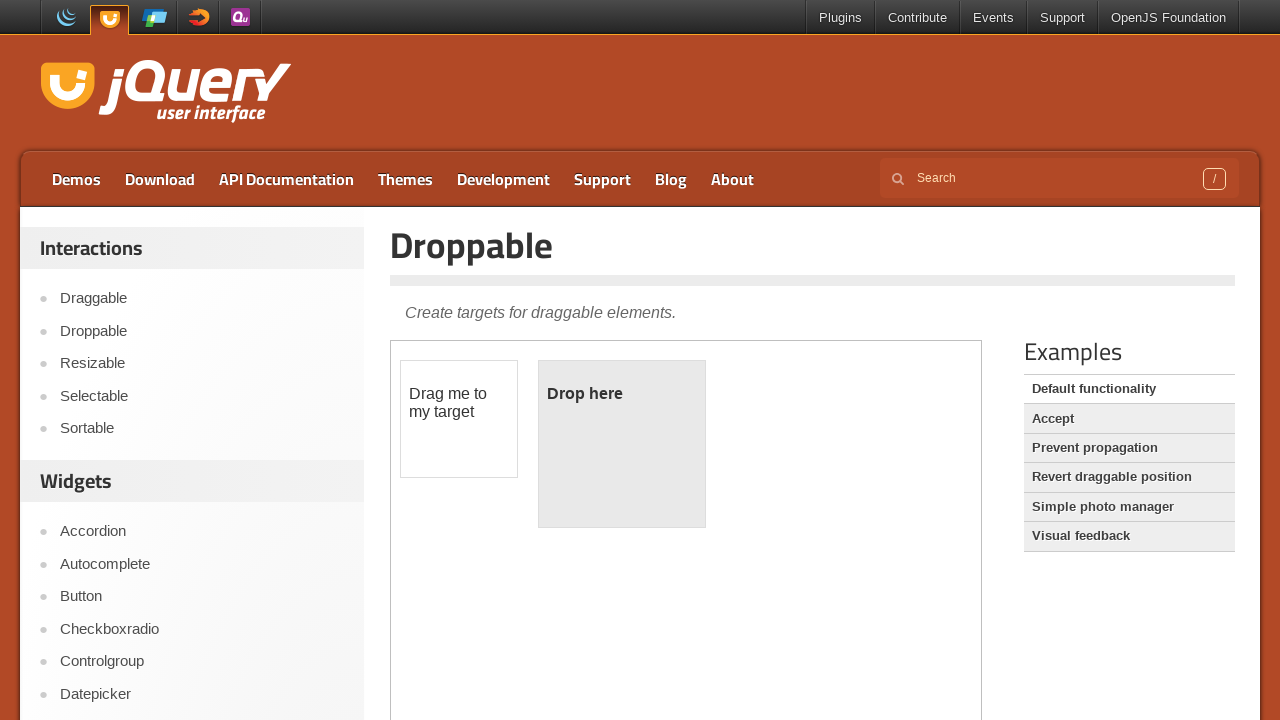

Dragged the draggable element onto the droppable target at (622, 444)
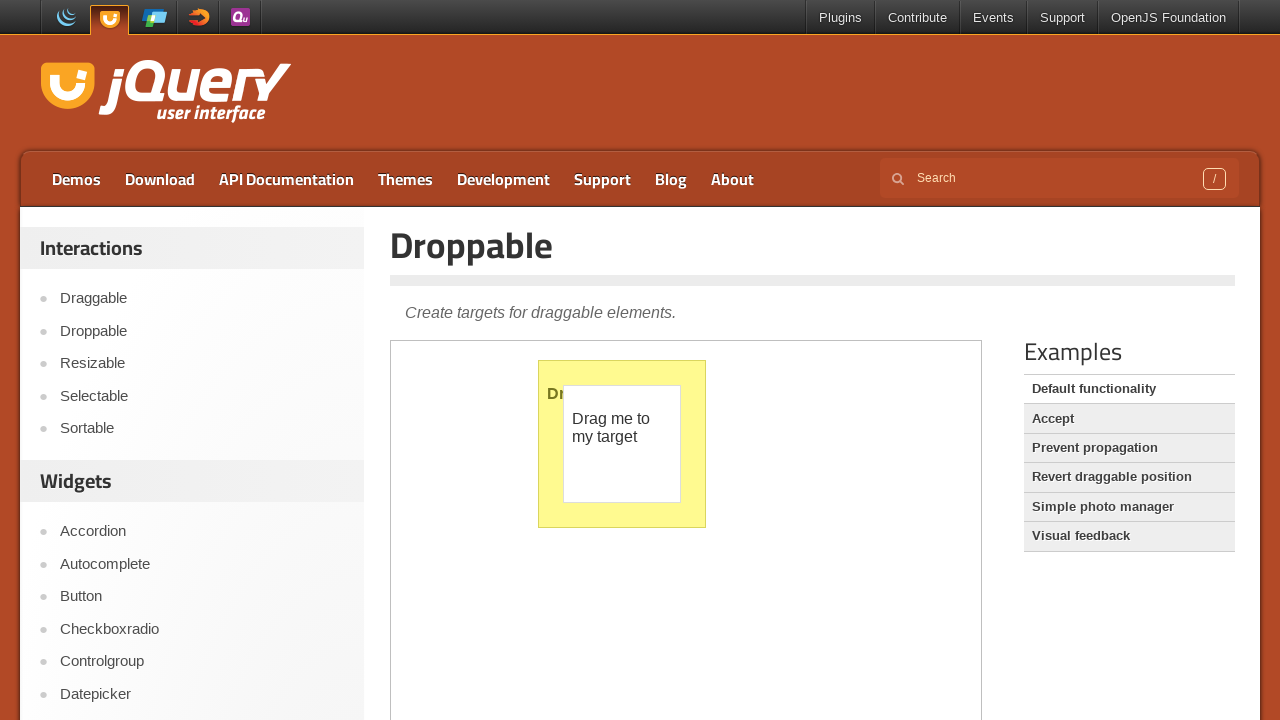

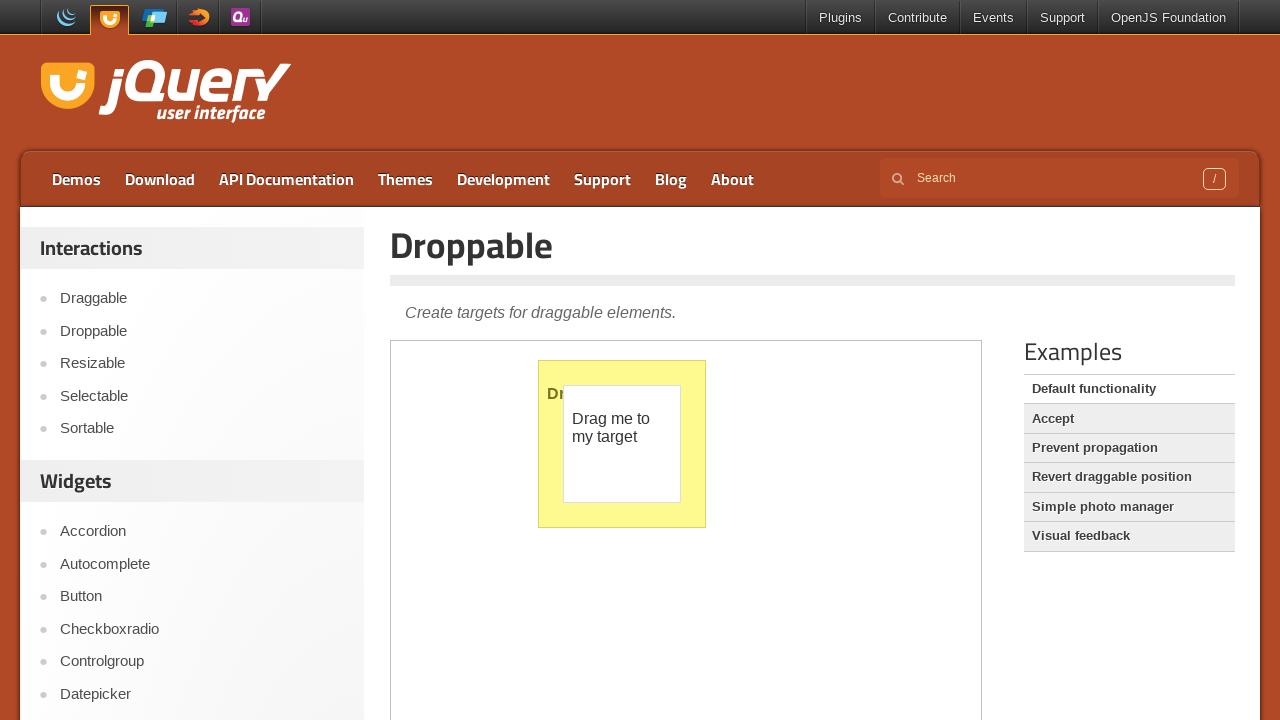